Tests form filling functionality on a text box demo page by entering user information and using keyboard actions to copy current address to permanent address field

Starting URL: https://demoqa.com/text-box

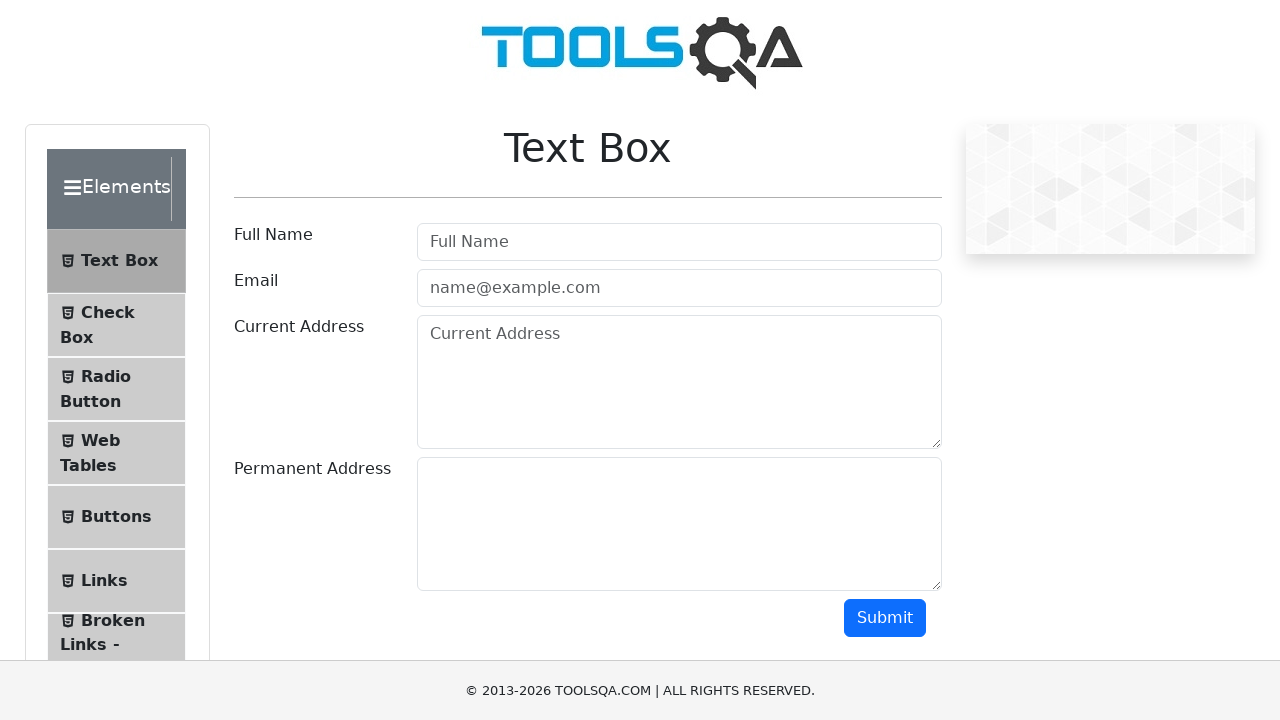

Filled Full Name field with 'Mr.Peter Haynes' on #userName
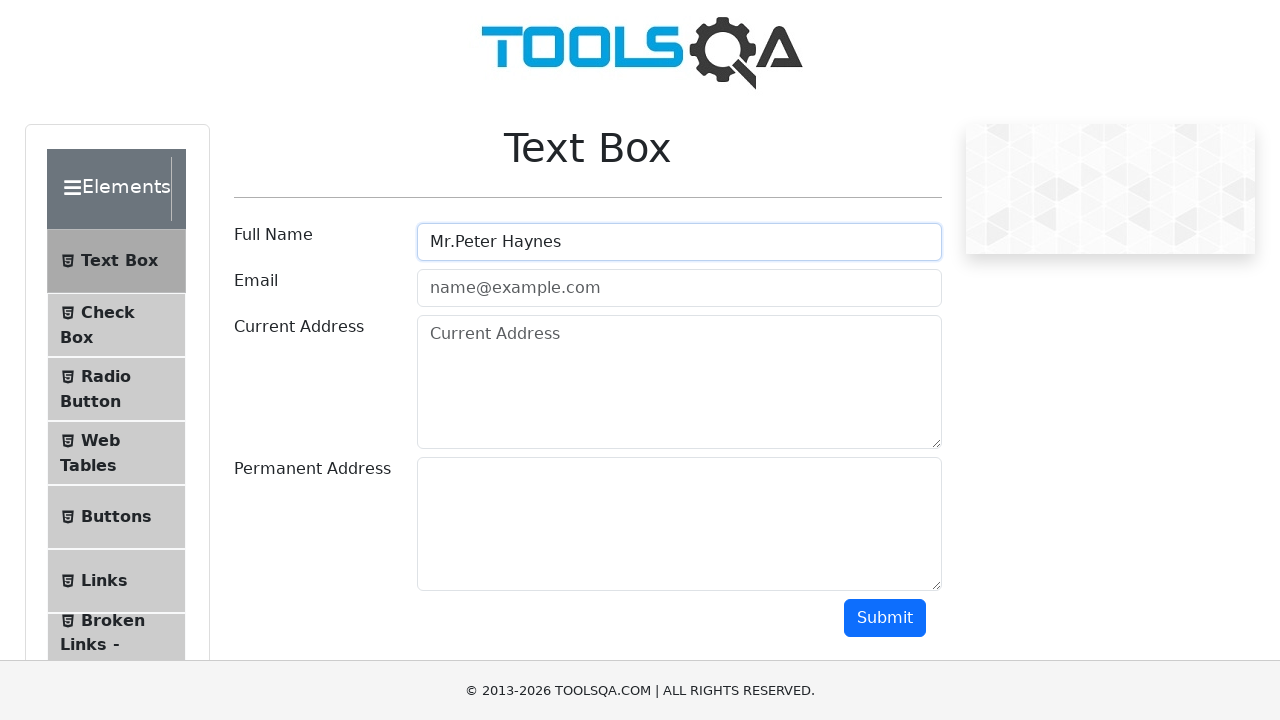

Filled Email field with 'PeterHaynes@toolsqa.com' on #userEmail
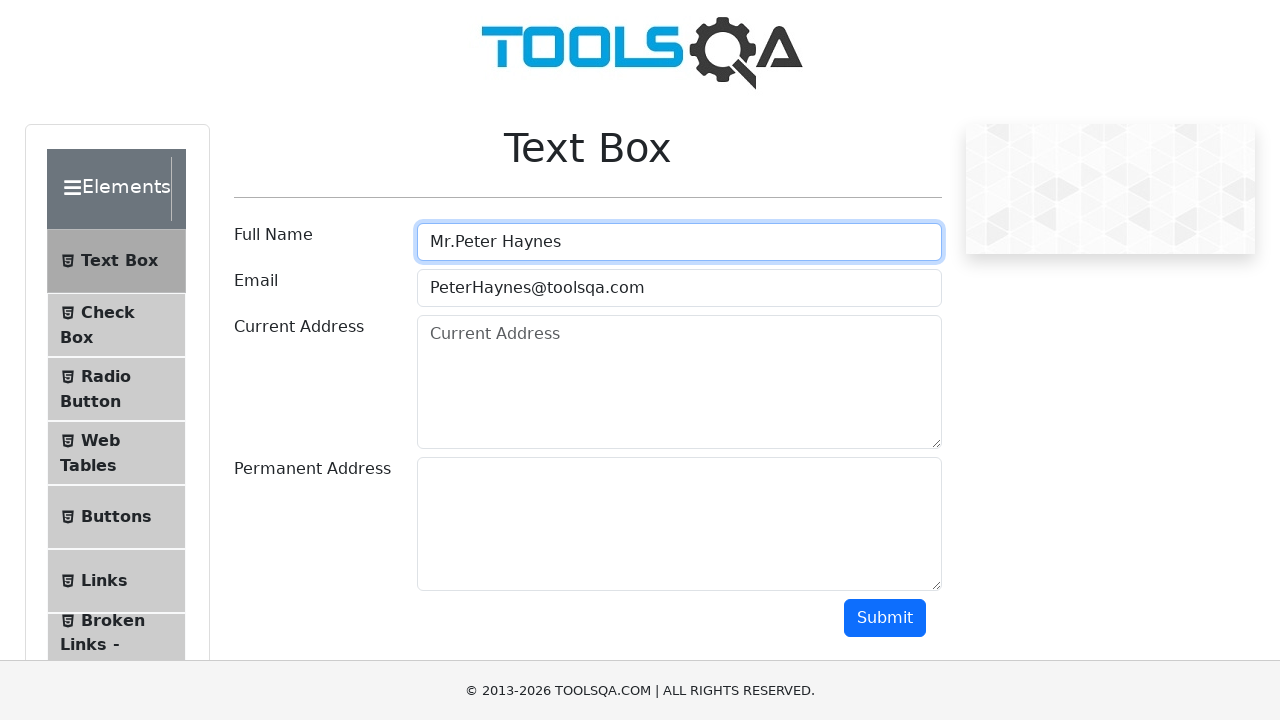

Filled Current Address field with '43 School Lane London EC71 9GO' on #currentAddress
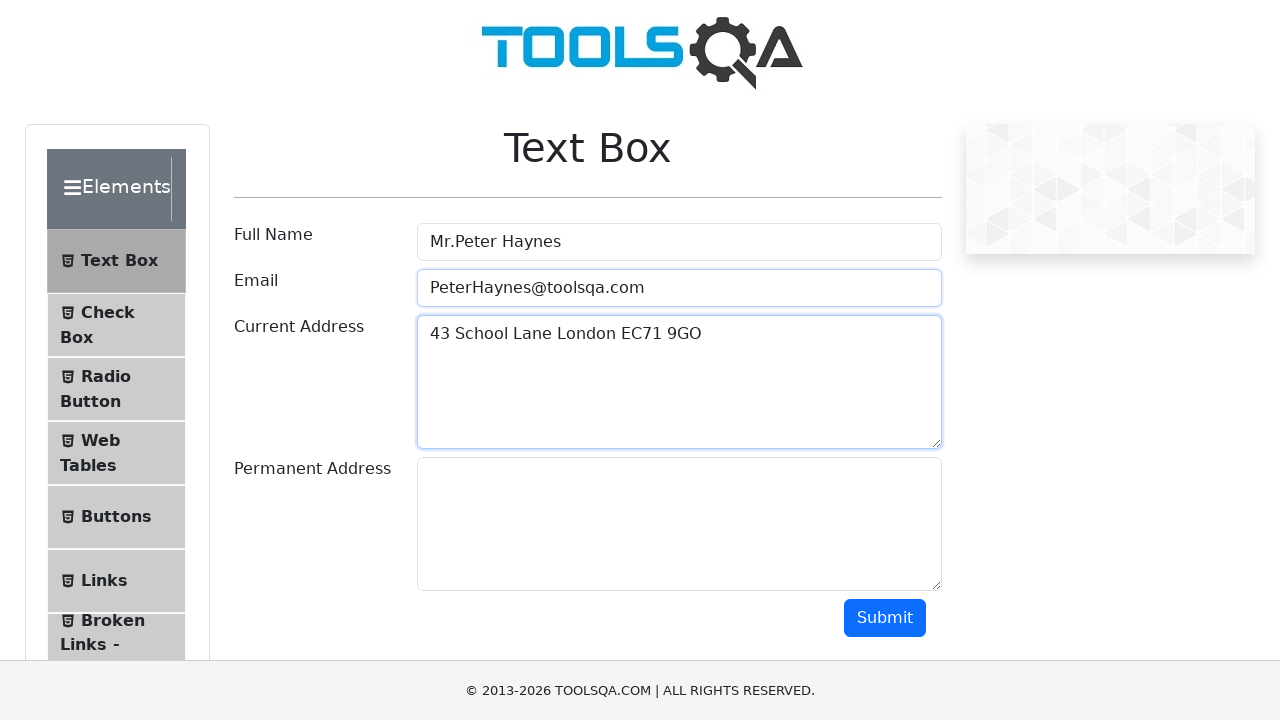

Selected all text in Current Address field using Ctrl+A
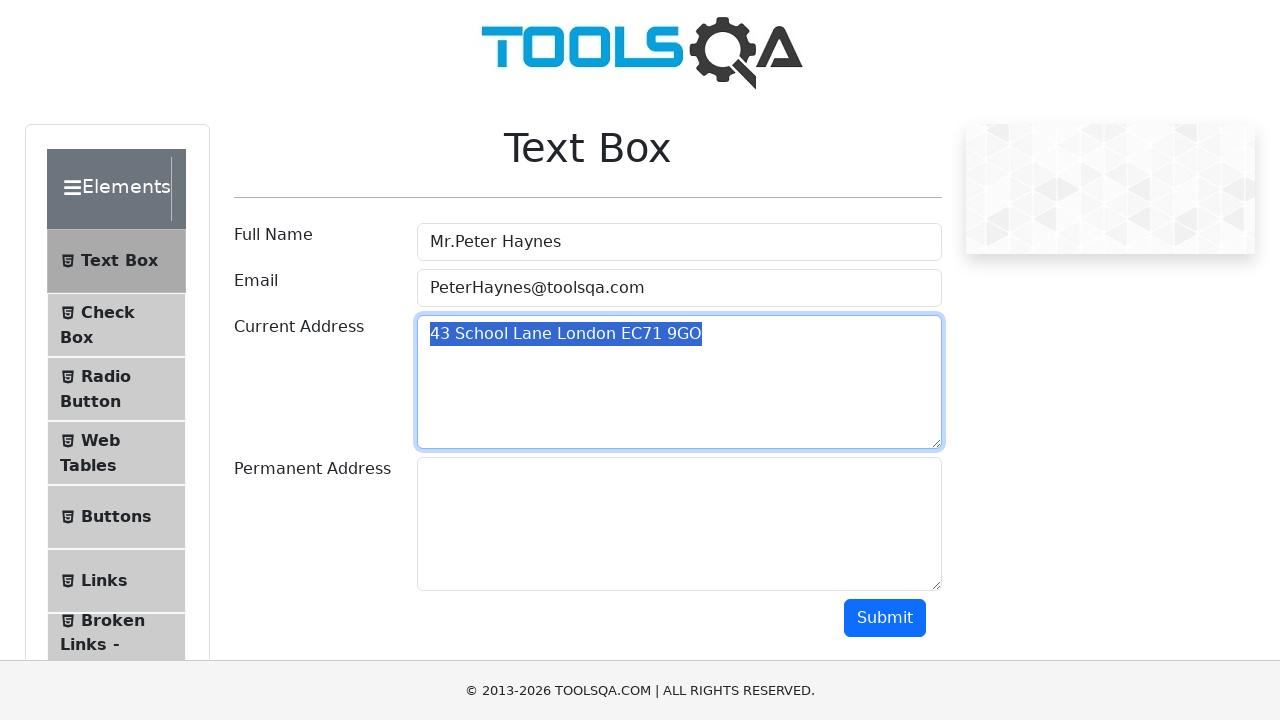

Copied selected text from Current Address field using Ctrl+C
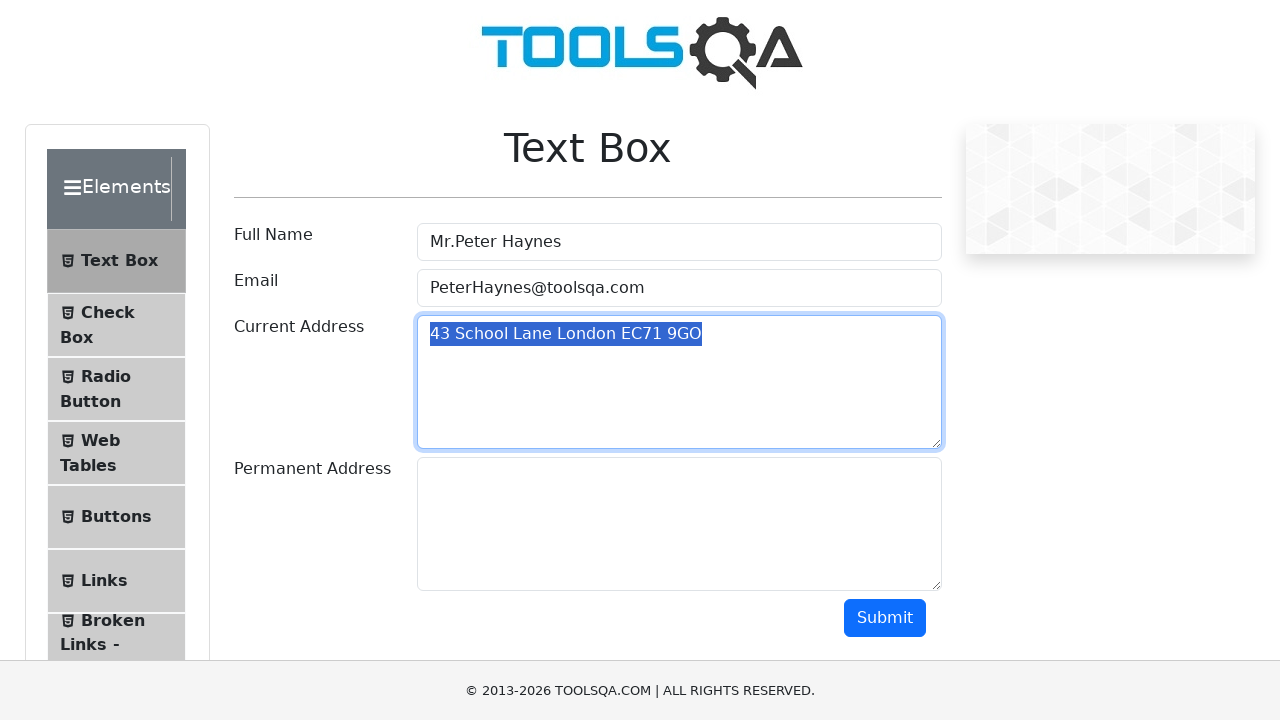

Pressed Tab to move focus to Permanent Address field
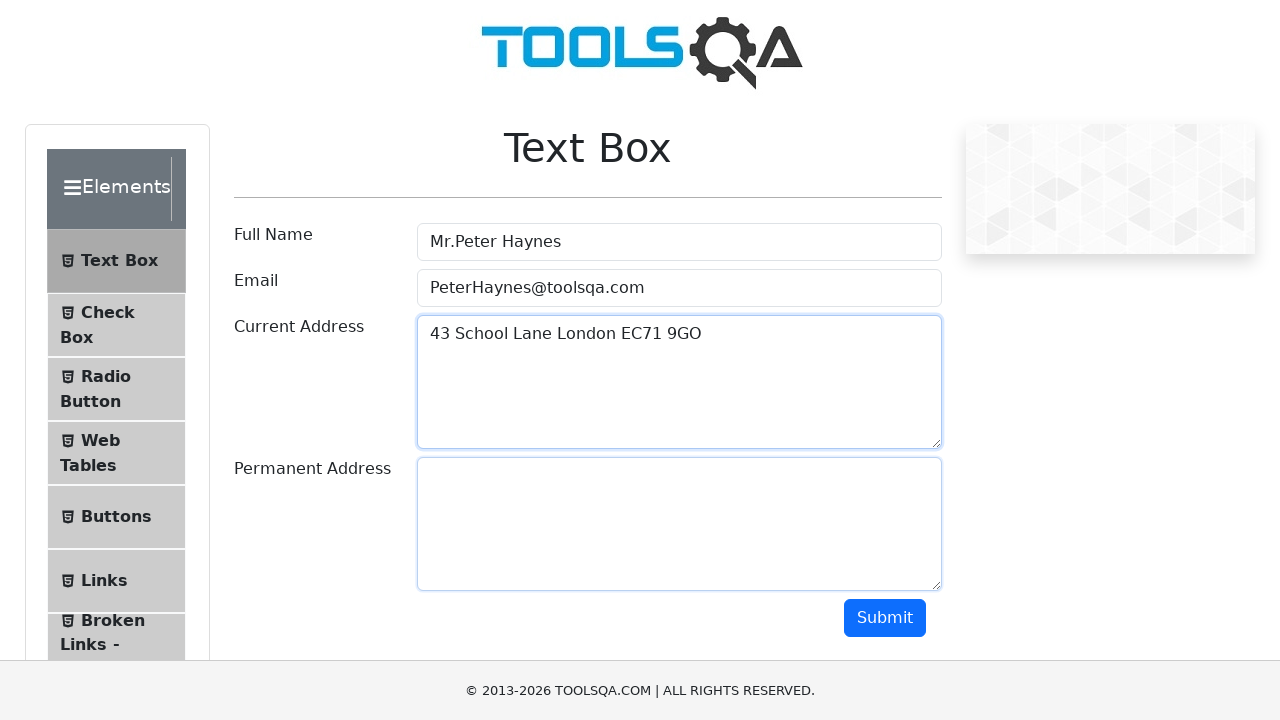

Clicked on Permanent Address field at (679, 524) on #permanentAddress
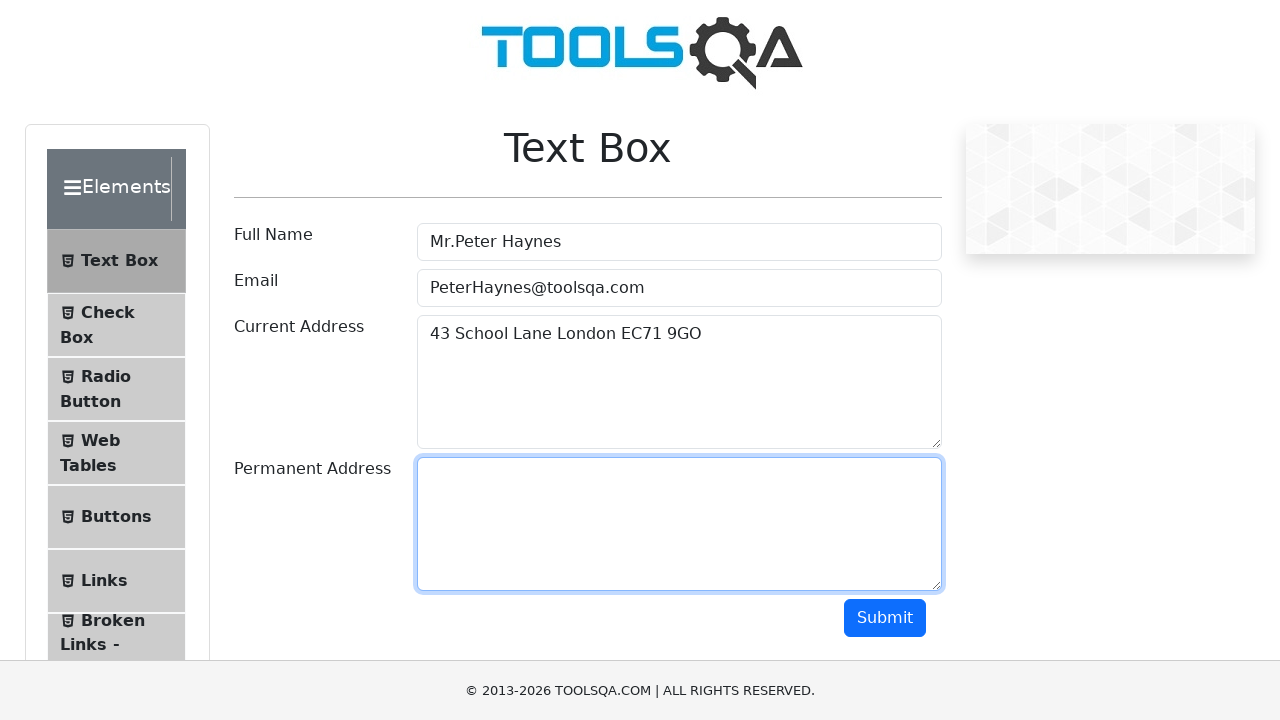

Pasted copied address into Permanent Address field using Ctrl+V
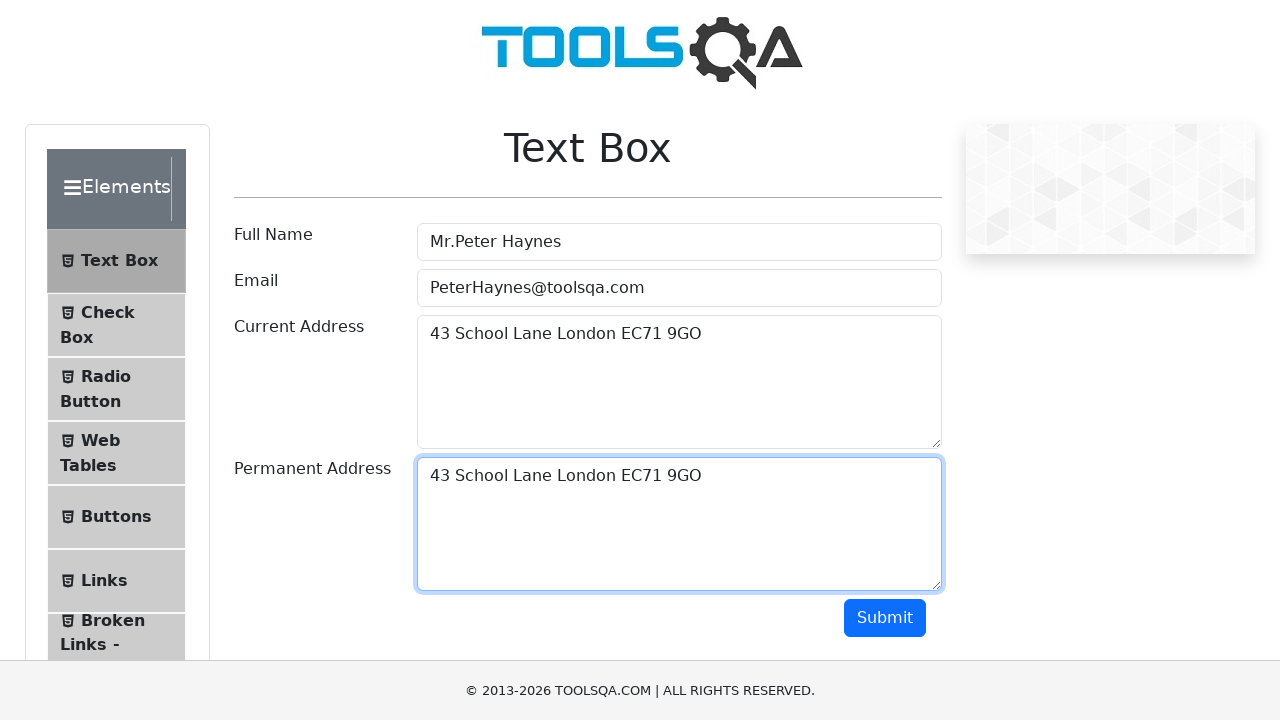

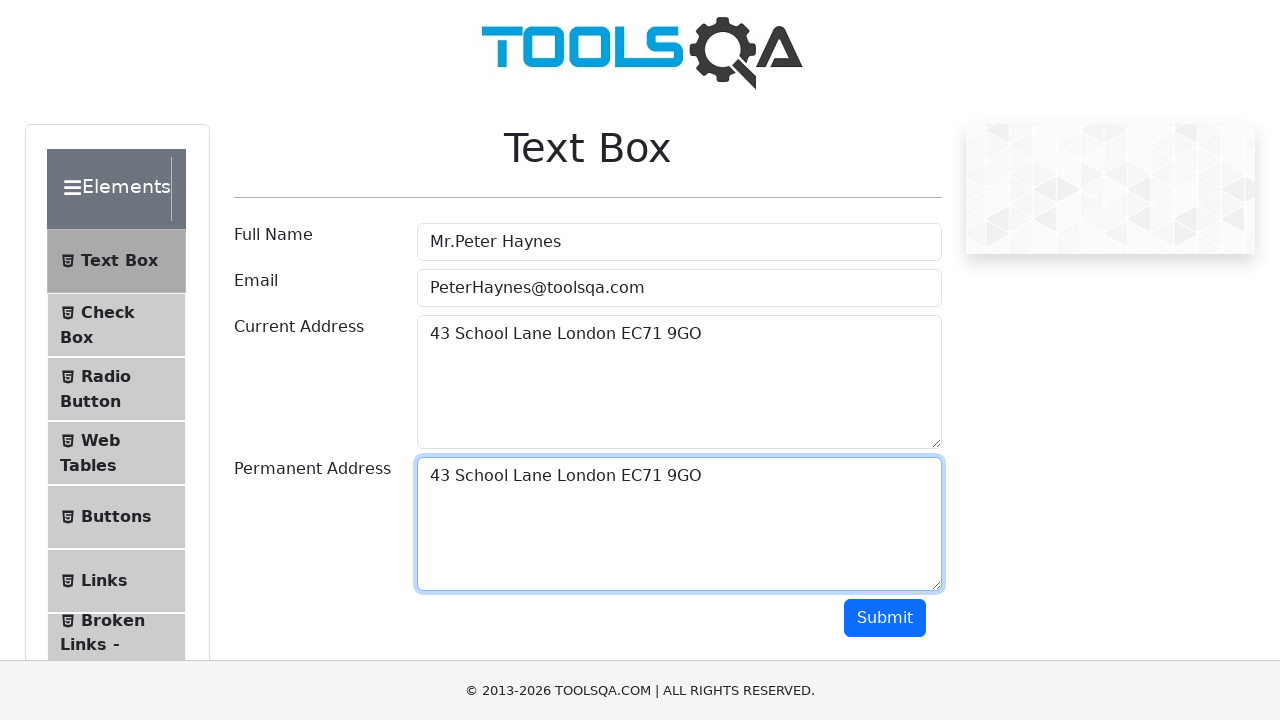